Tests a math calculation form by reading a value from the page, computing a logarithmic function, entering the result, checking a checkbox, selecting a radio button, and submitting the form.

Starting URL: http://suninjuly.github.io/math.html

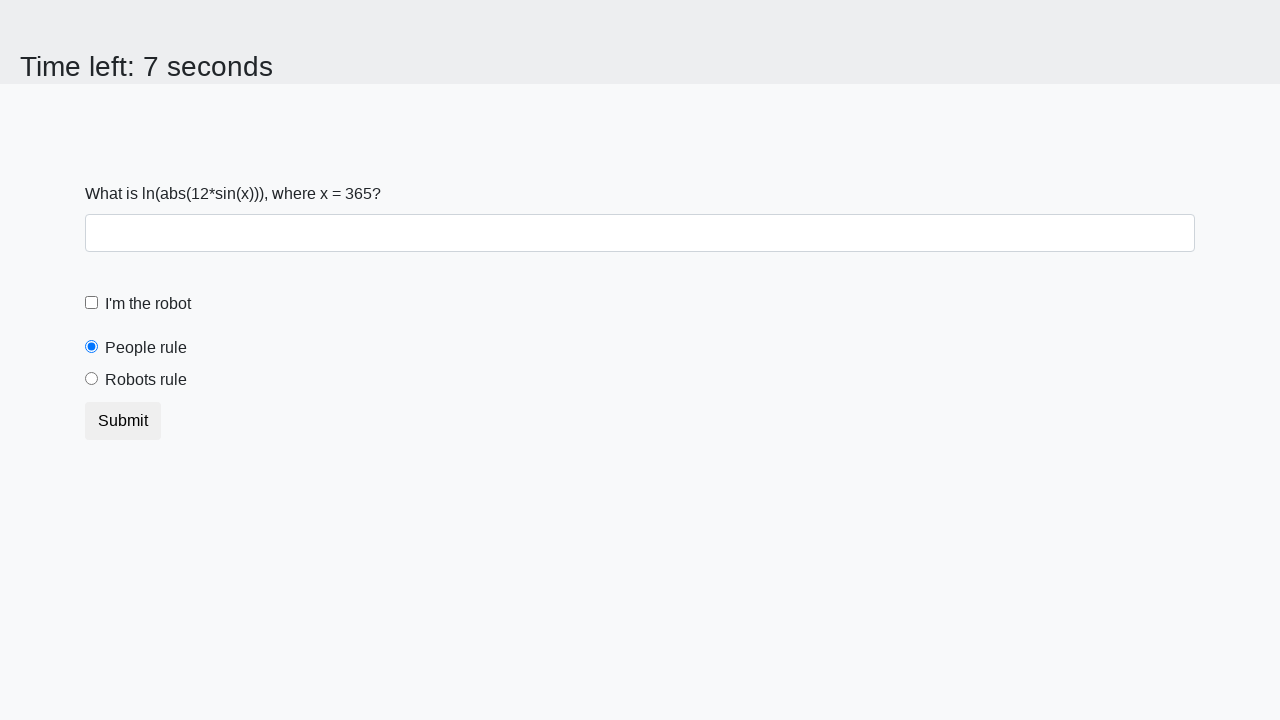

Retrieved input value from #input_value element
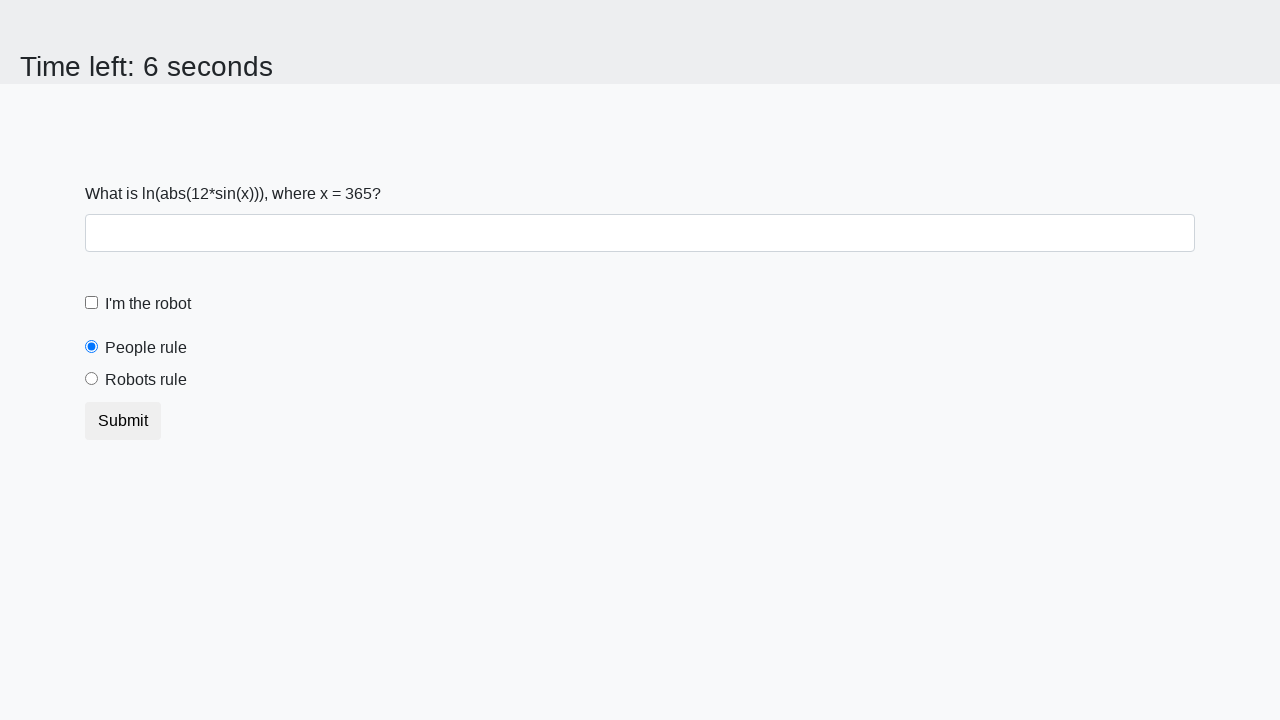

Calculated logarithmic result: 1.8761859153305938
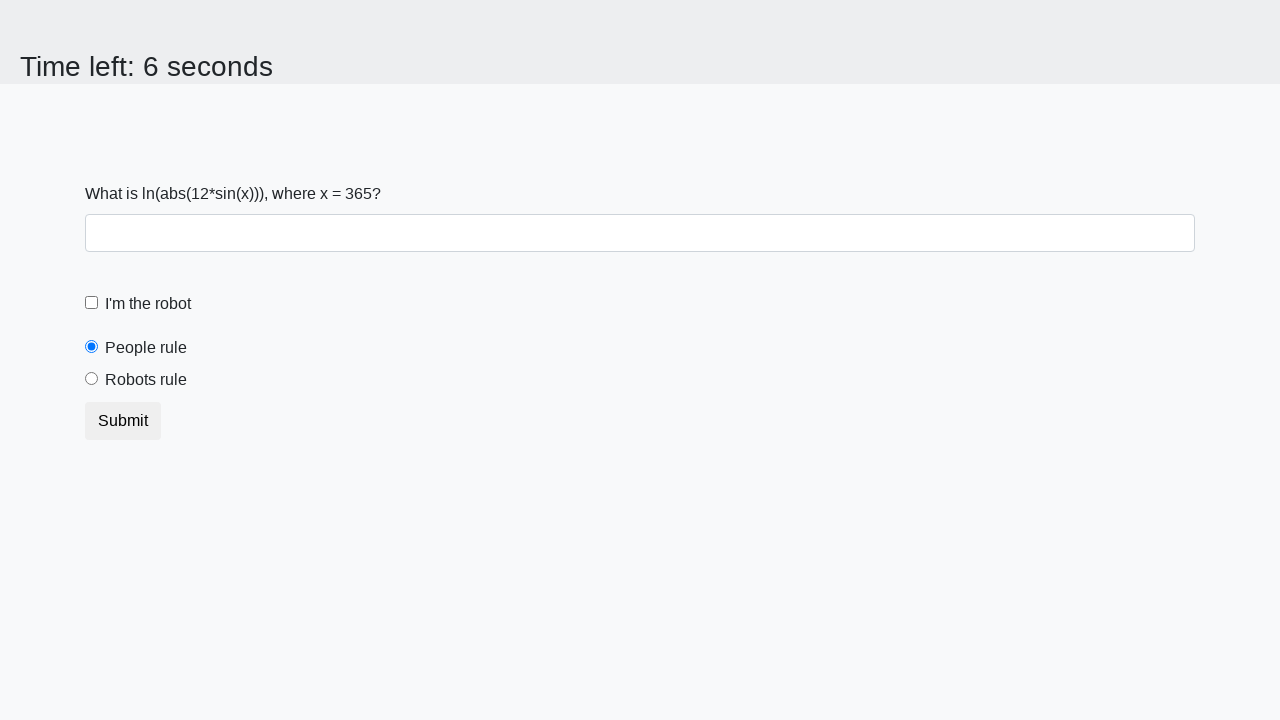

Filled answer field with calculated value on #answer
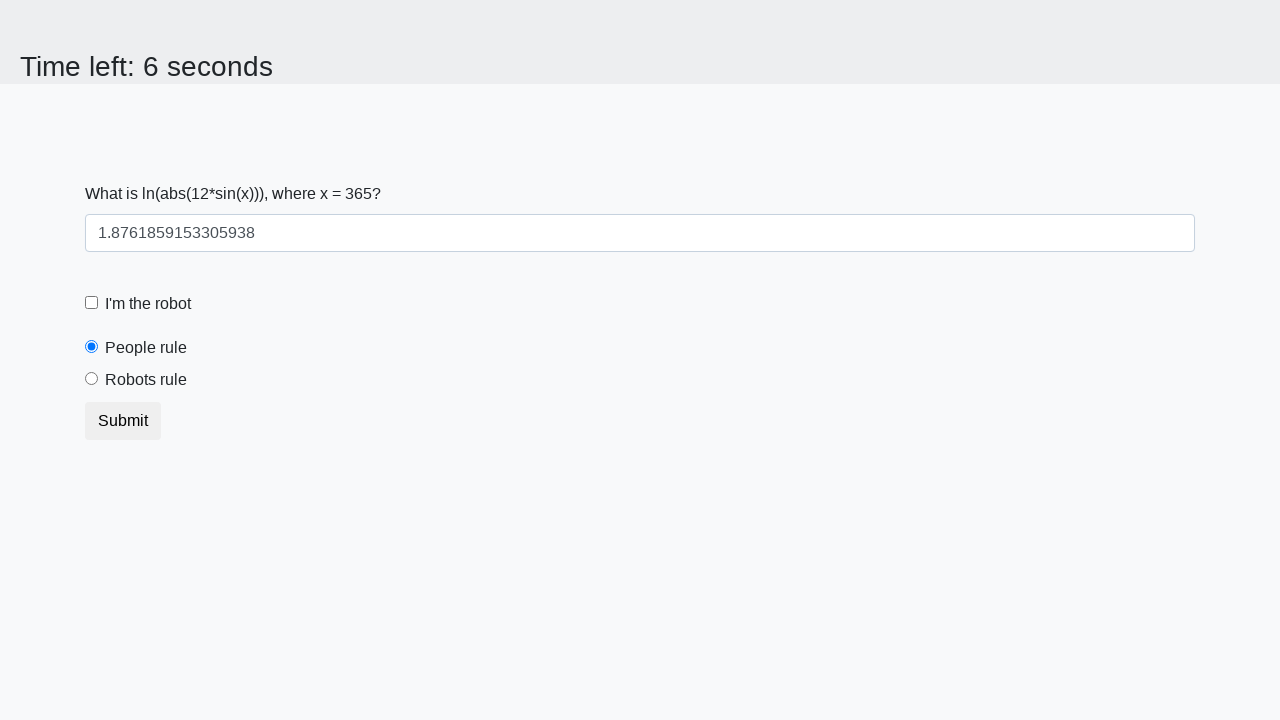

Checked the robot checkbox at (92, 303) on #robotCheckbox
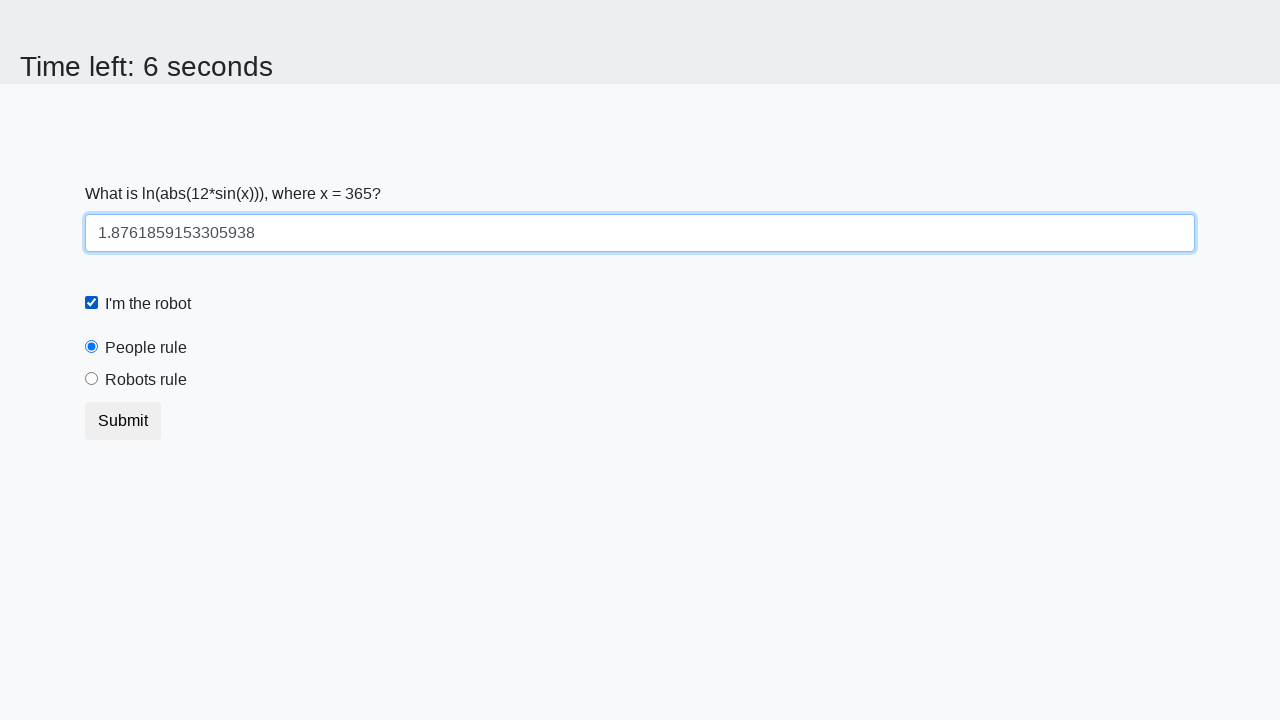

Selected the 'robotsRule' radio button at (146, 380) on label[for='robotsRule']
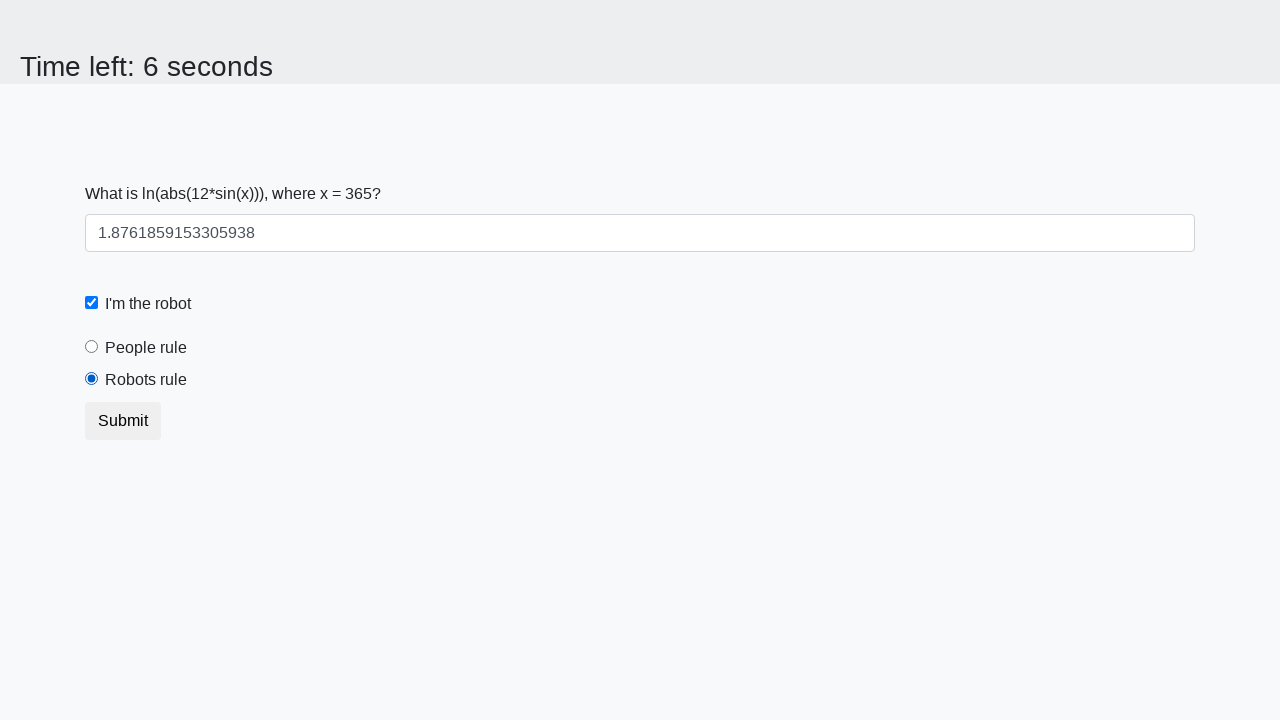

Clicked the submit button to submit the form at (123, 421) on button.btn
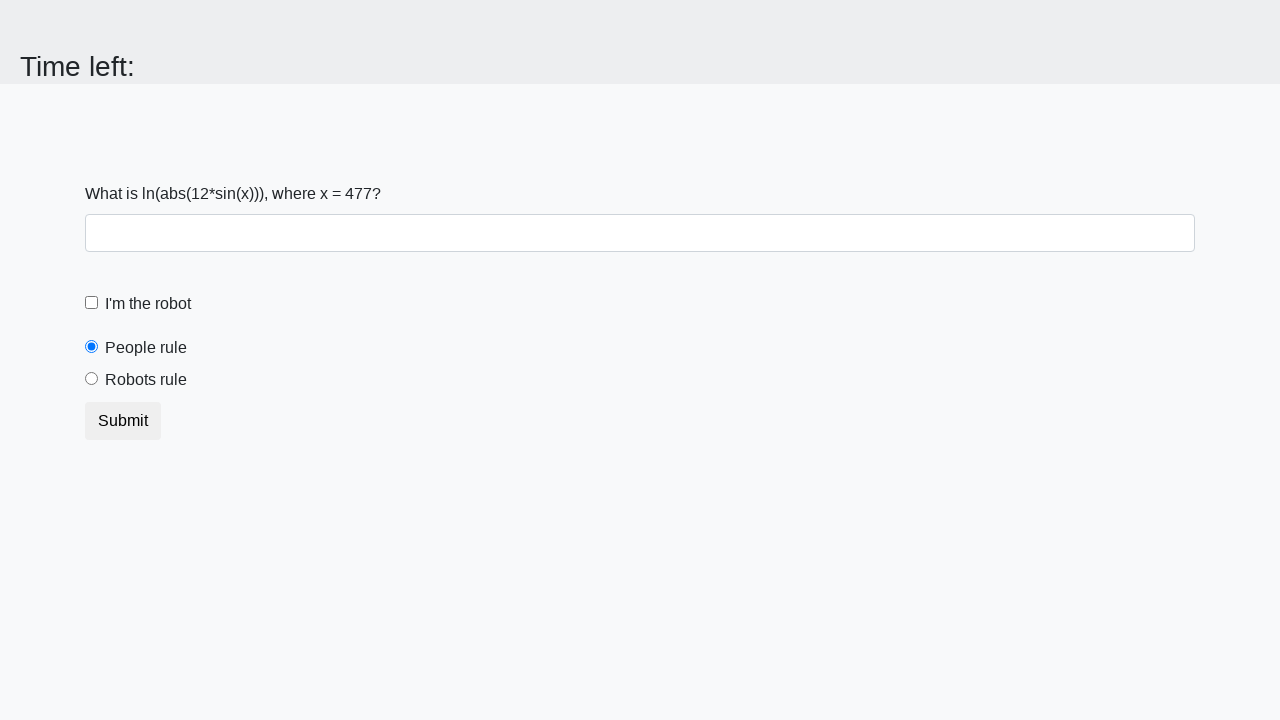

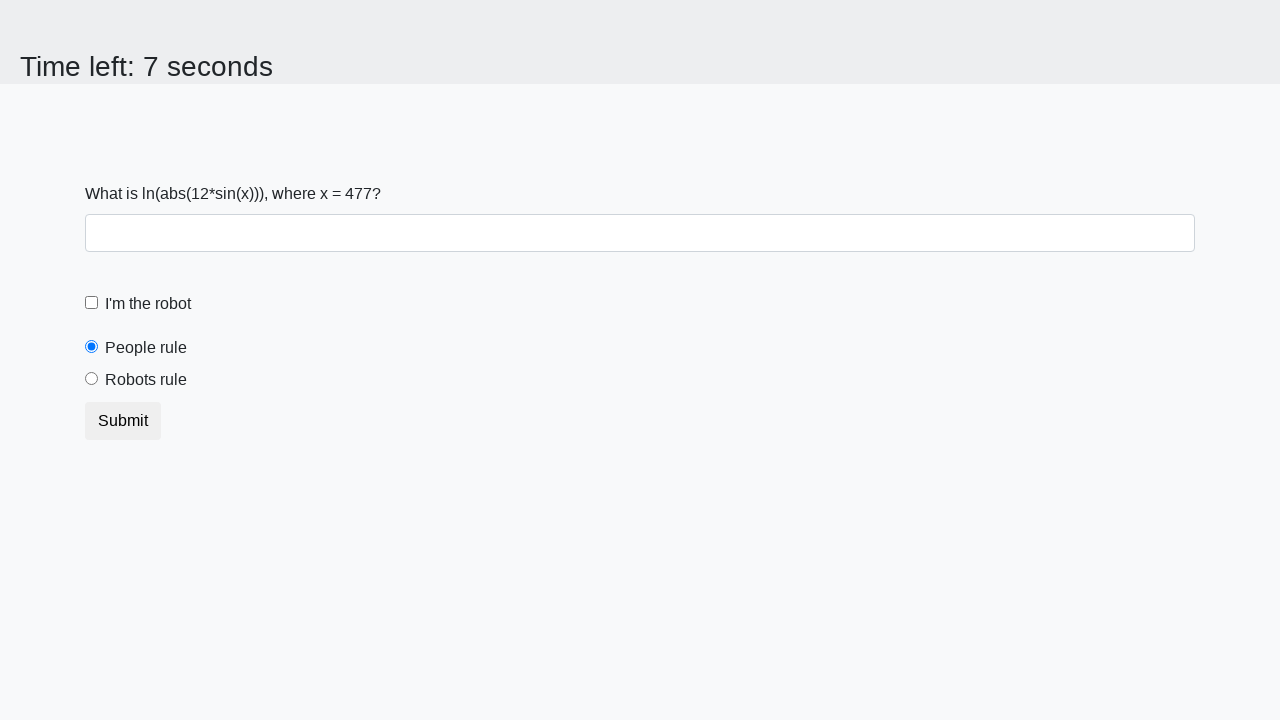